Tests dynamic loading with a longer wait timeout by clicking Start and waiting for "Hello World!" text to become visible.

Starting URL: https://automationfc.github.io/dynamic-loading/

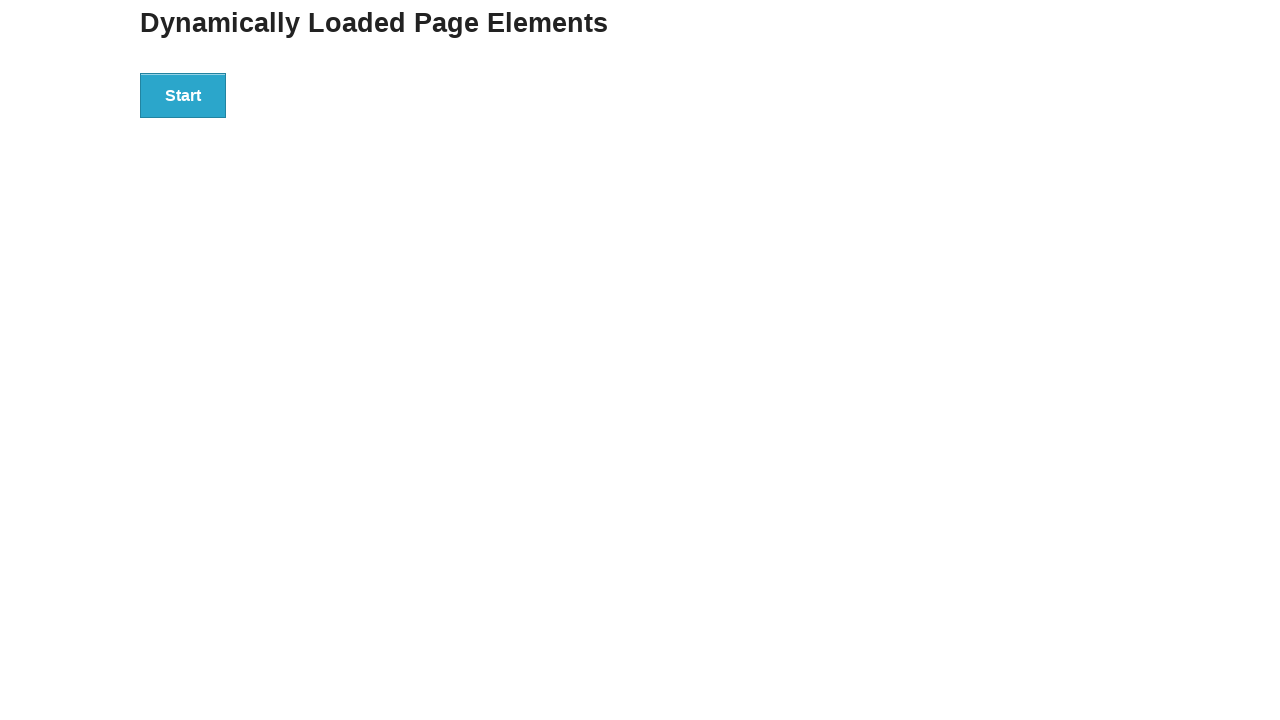

Clicked Start button to trigger dynamic loading at (183, 95) on xpath=//button[text()='Start']
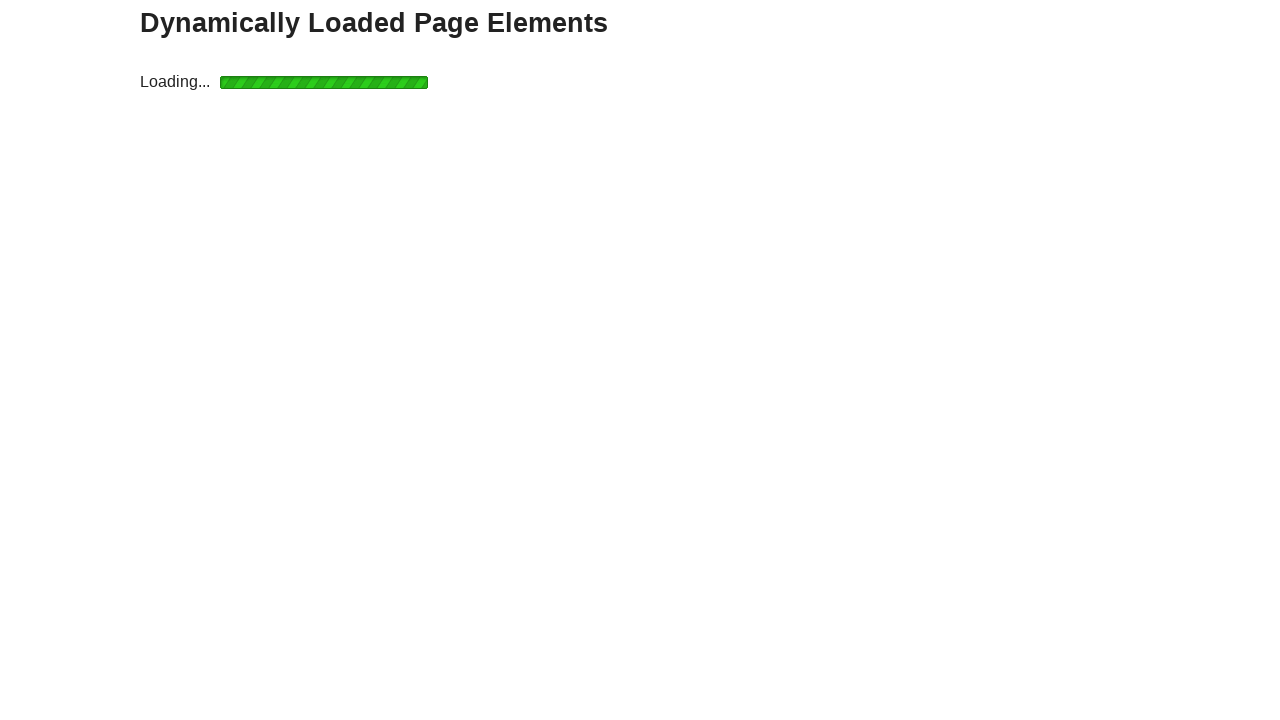

Waited for Hello World! text to become visible (5 second timeout)
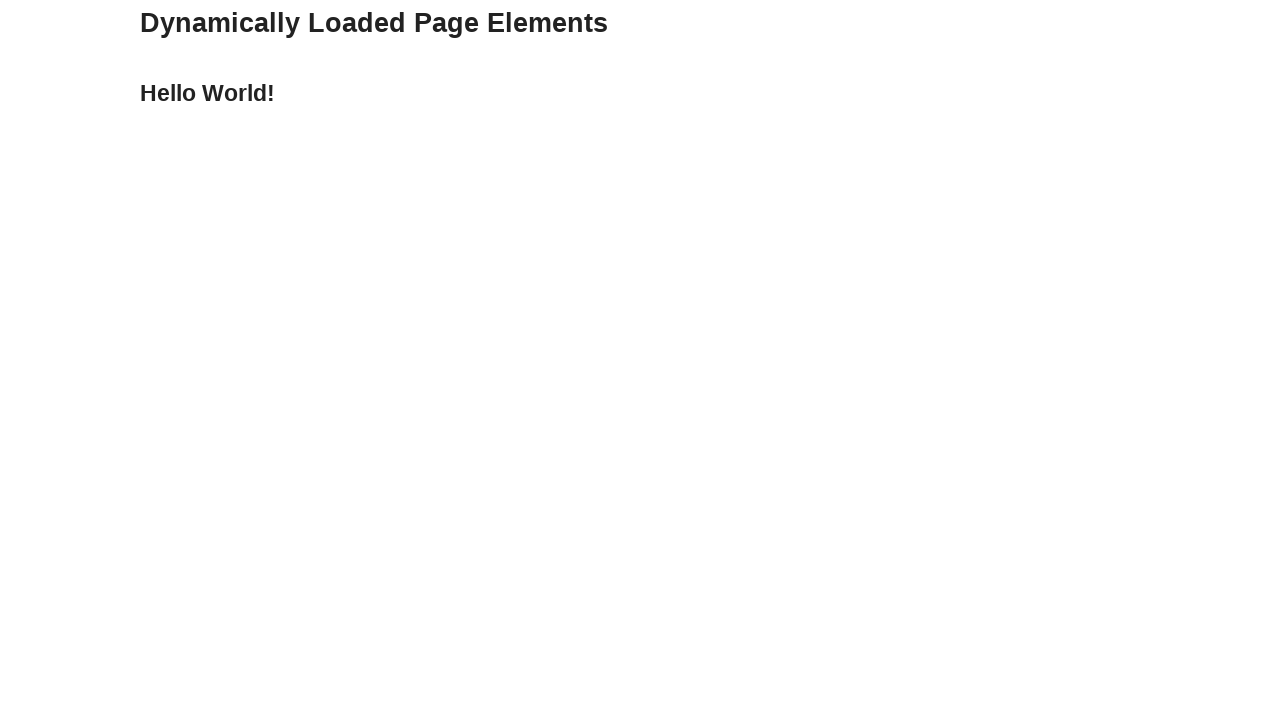

Verified that the text content equals 'Hello World!'
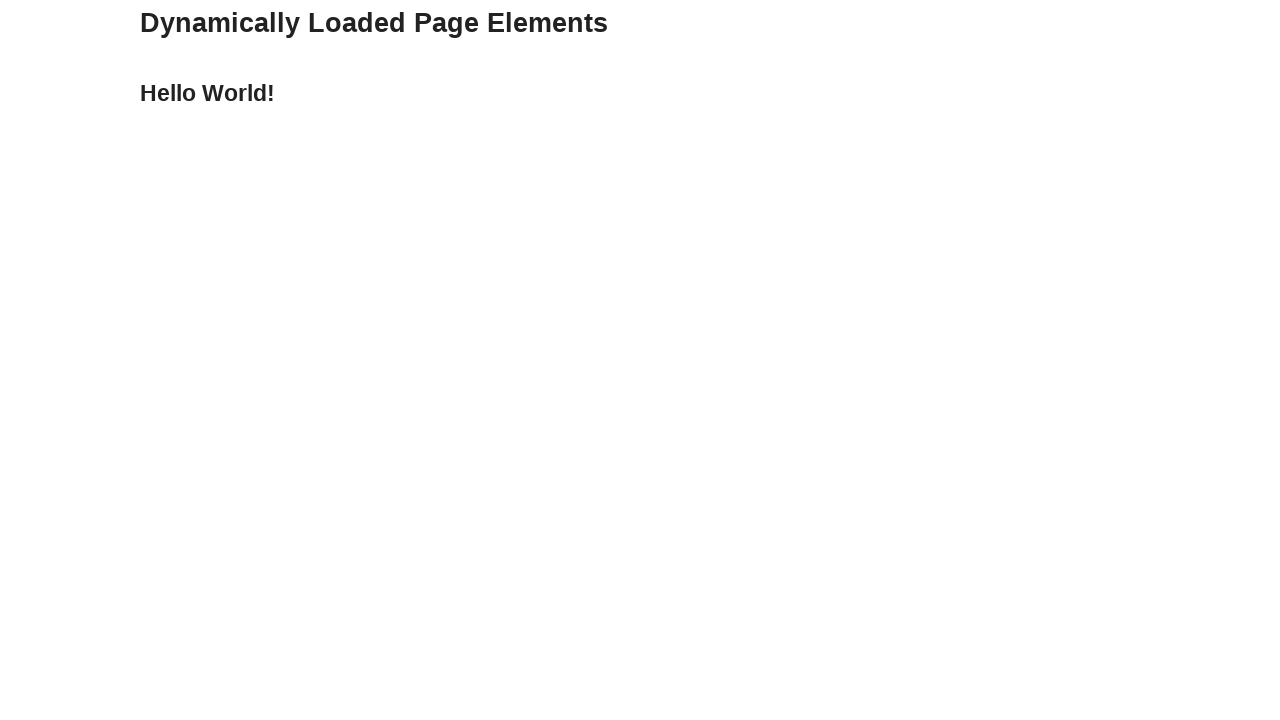

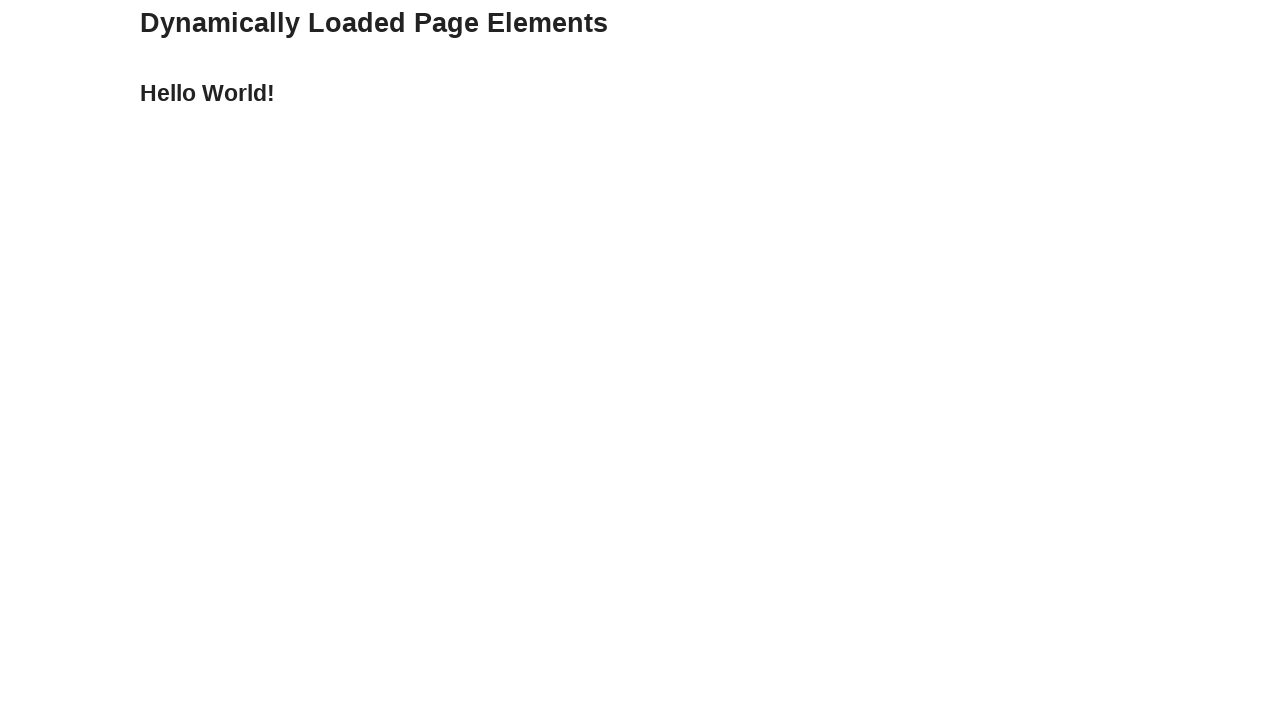